Tests a registration form by filling in first name, last name, and email fields, then submitting the form and verifying the success message is displayed.

Starting URL: http://suninjuly.github.io/registration1.html

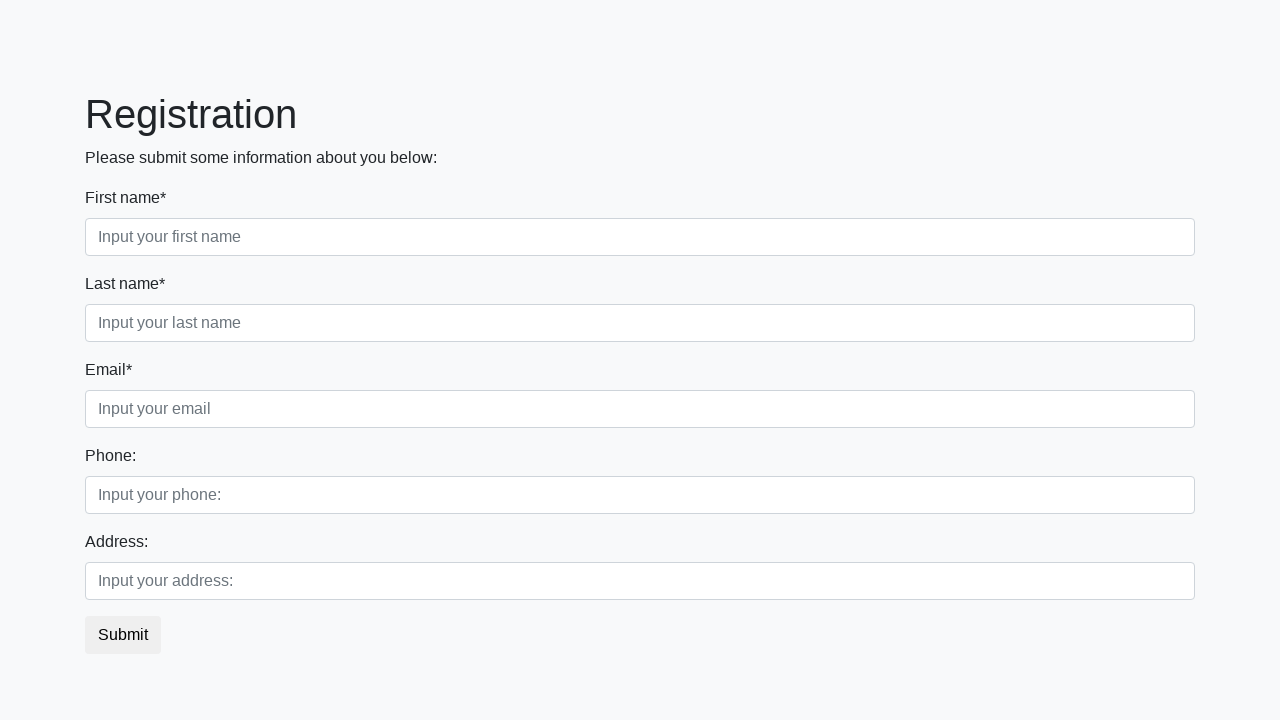

Filled first name field with 'Ivan' on div.first_block > div.form-group.first_class > input
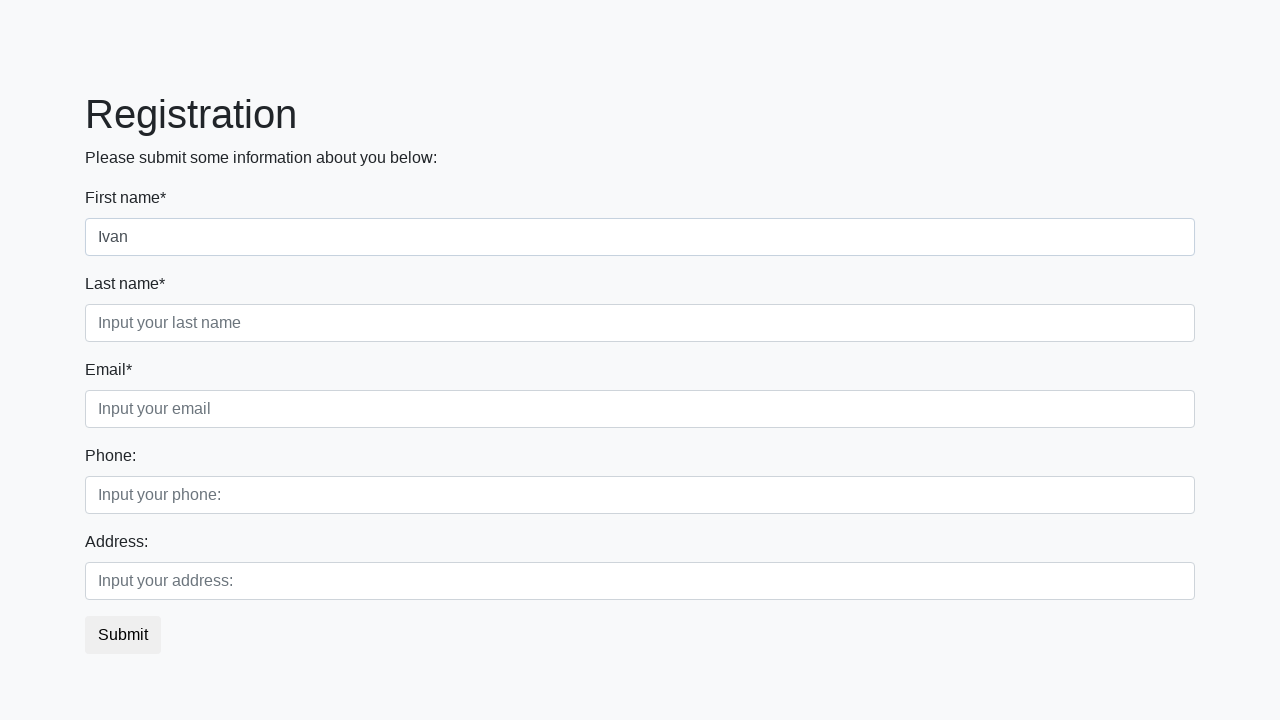

Filled last name field with 'Petrov' on div.first_block > div.form-group.second_class > input
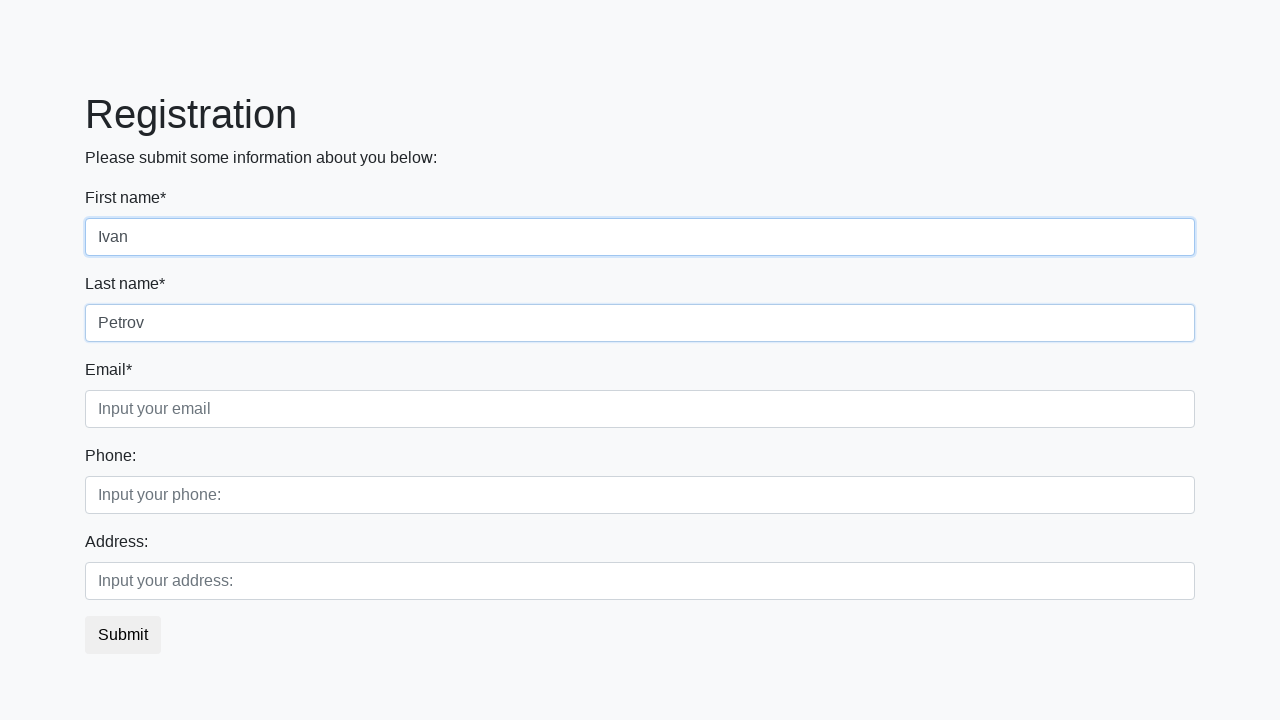

Filled email field with 'mail@mail.ru' on div.first_block > div.form-group.third_class > input
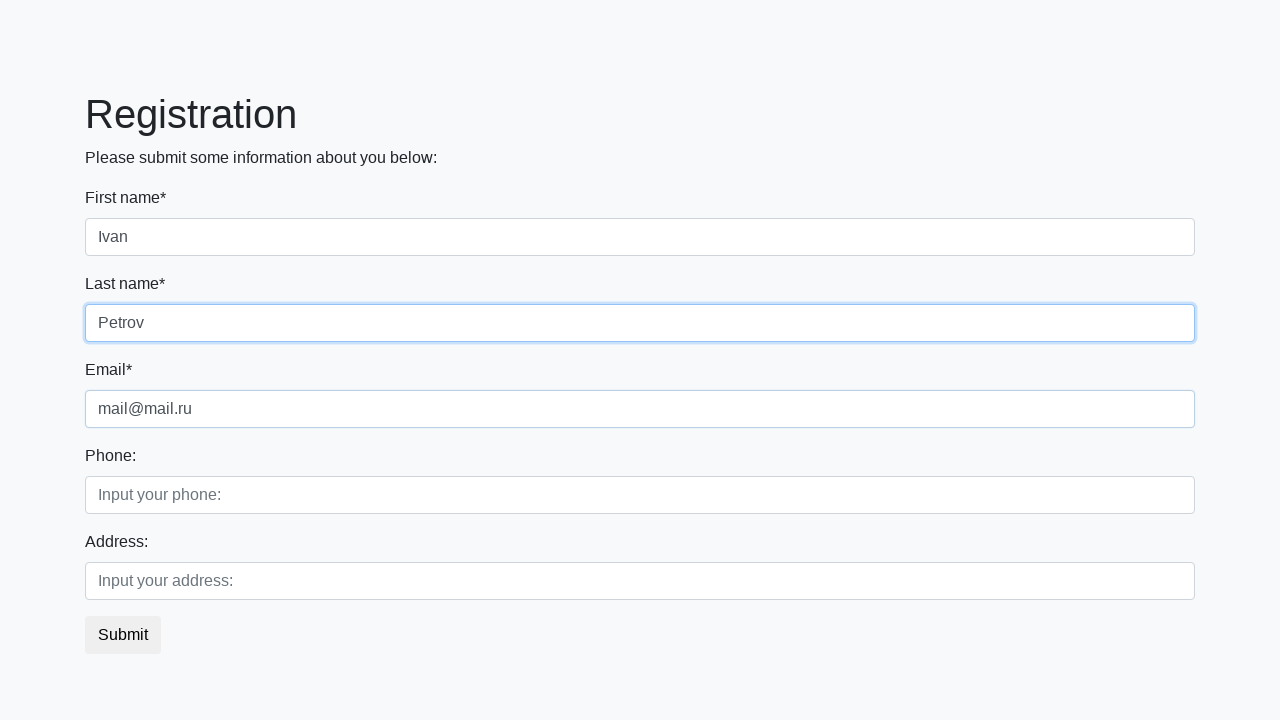

Clicked submit button at (123, 635) on button.btn
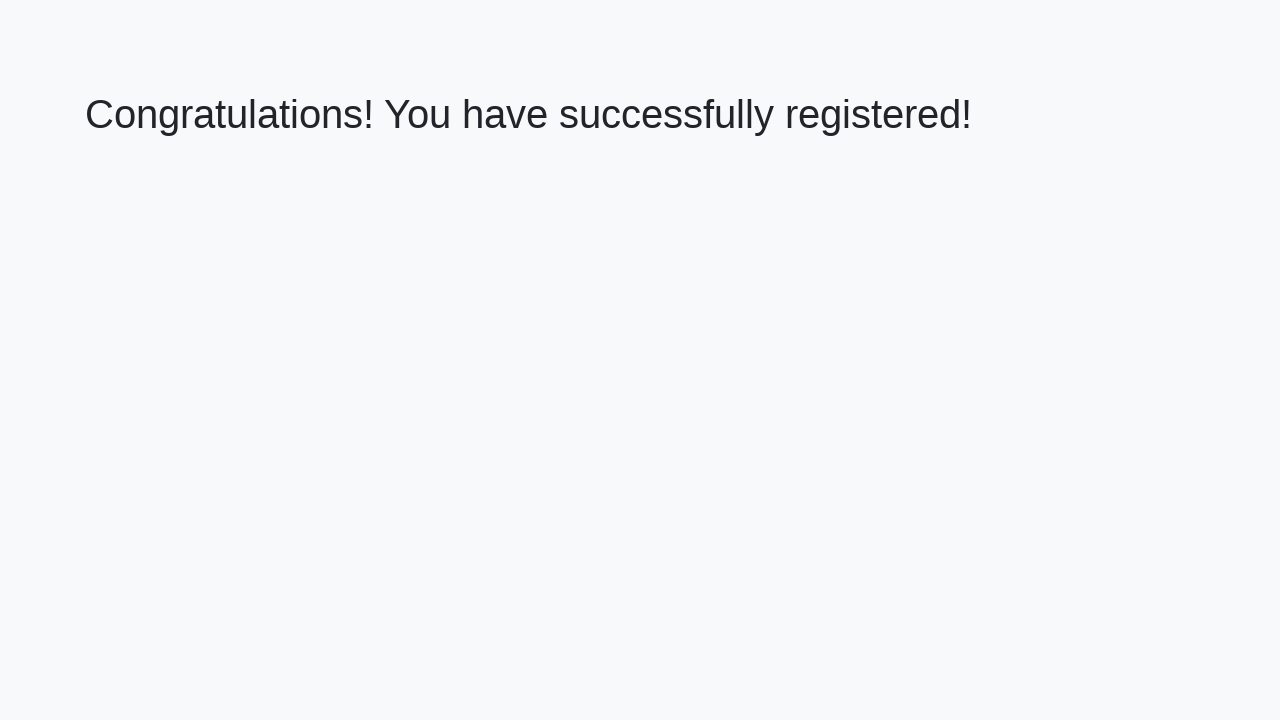

Success message heading loaded
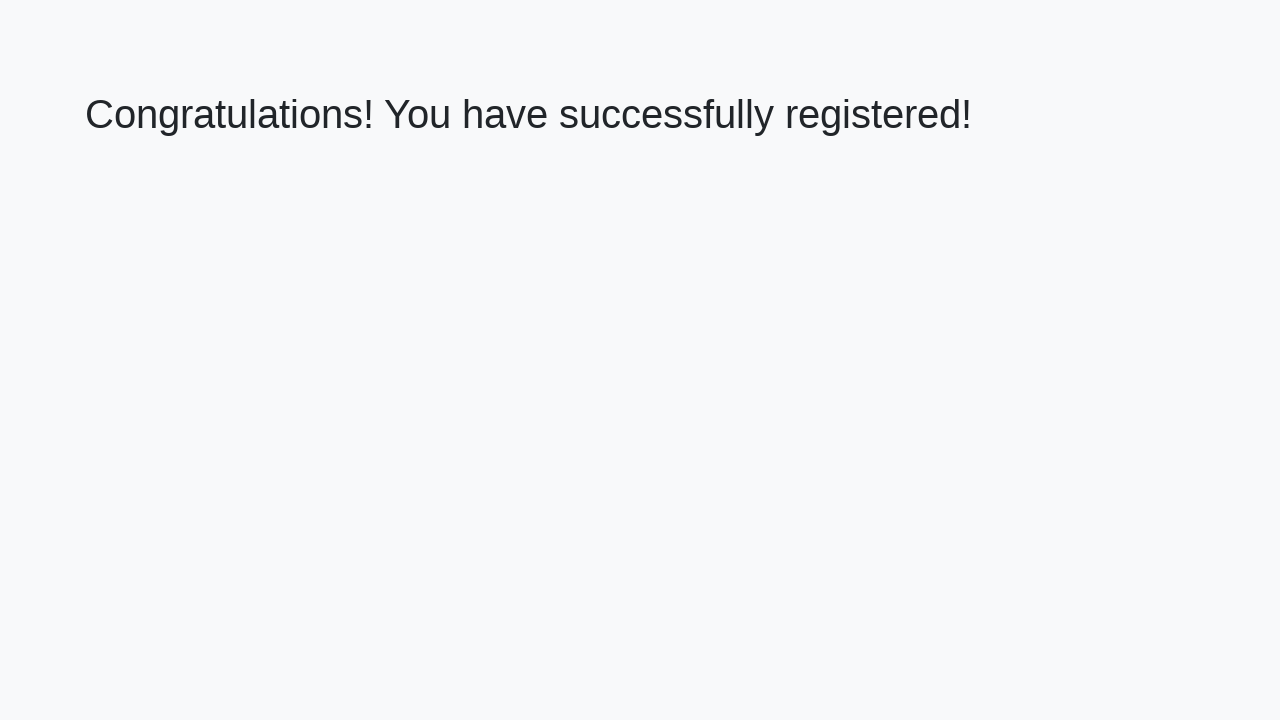

Retrieved success message text
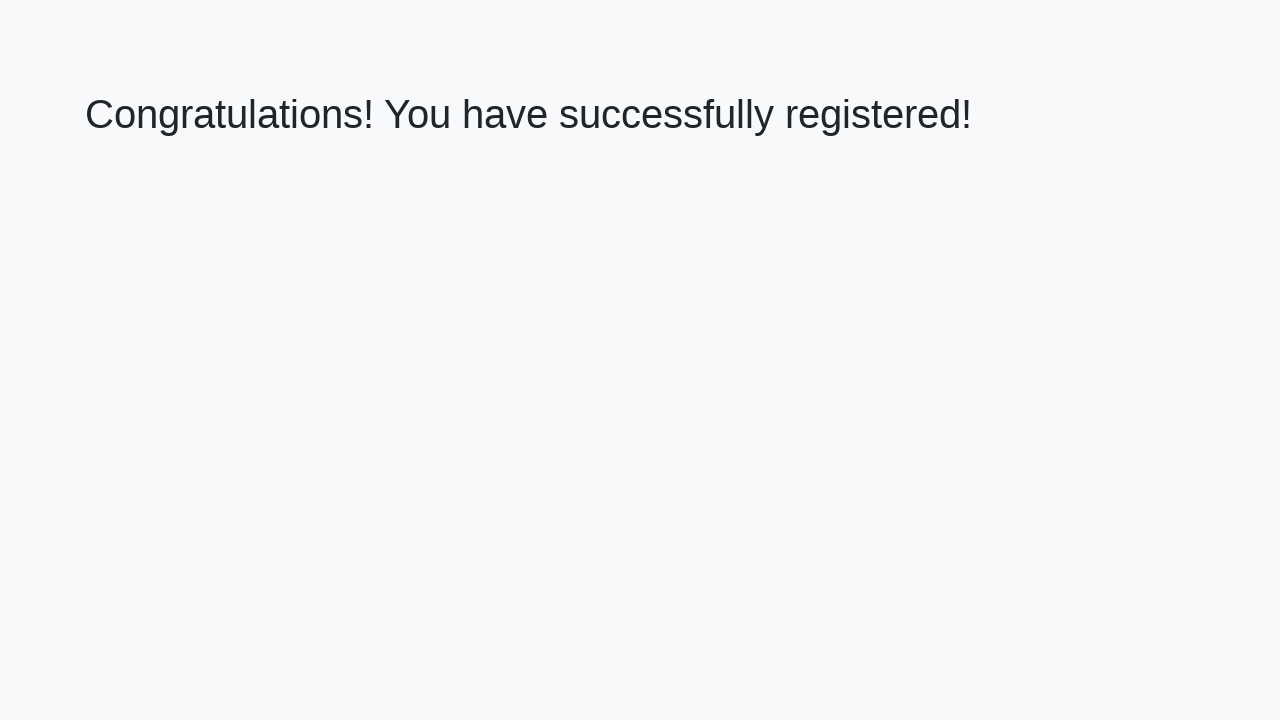

Verified success message displays correctly
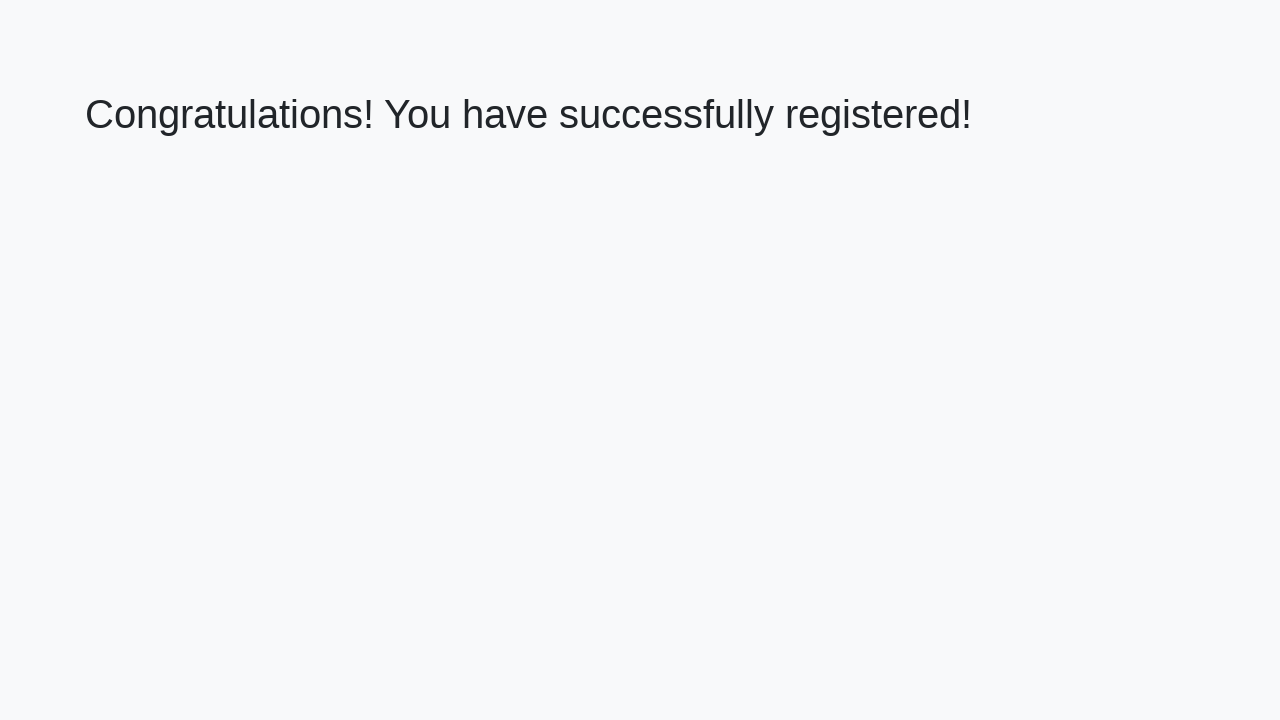

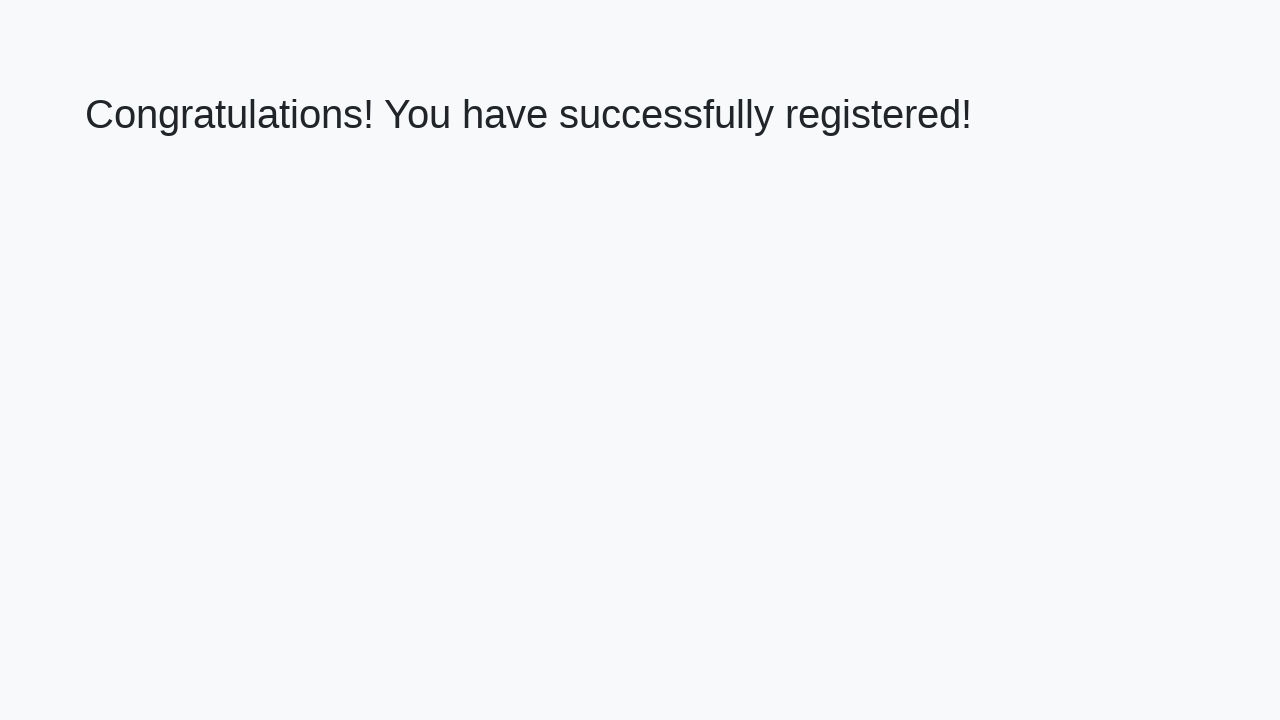